Navigates to a quotes website with JavaScript-delayed content and extracts quote information including text, author, and tags

Starting URL: https://quotes.toscrape.com/js-delayed/

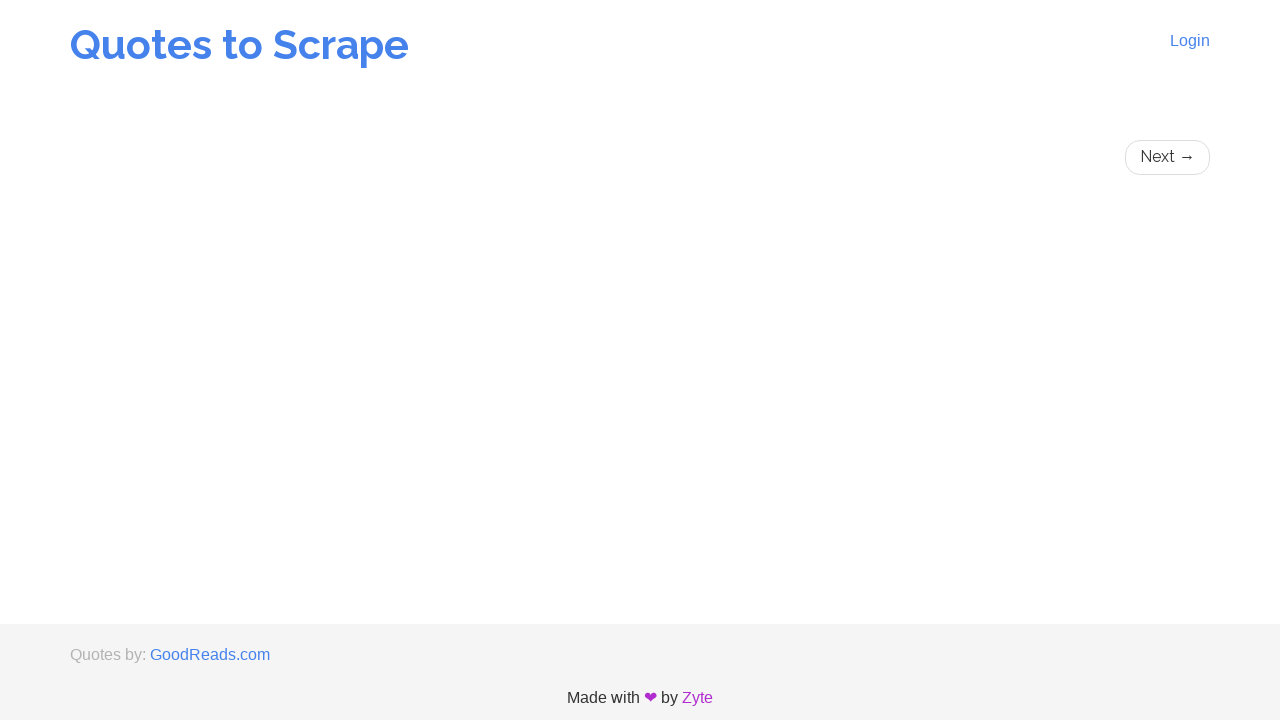

Waited 5 seconds for JavaScript-delayed content to load
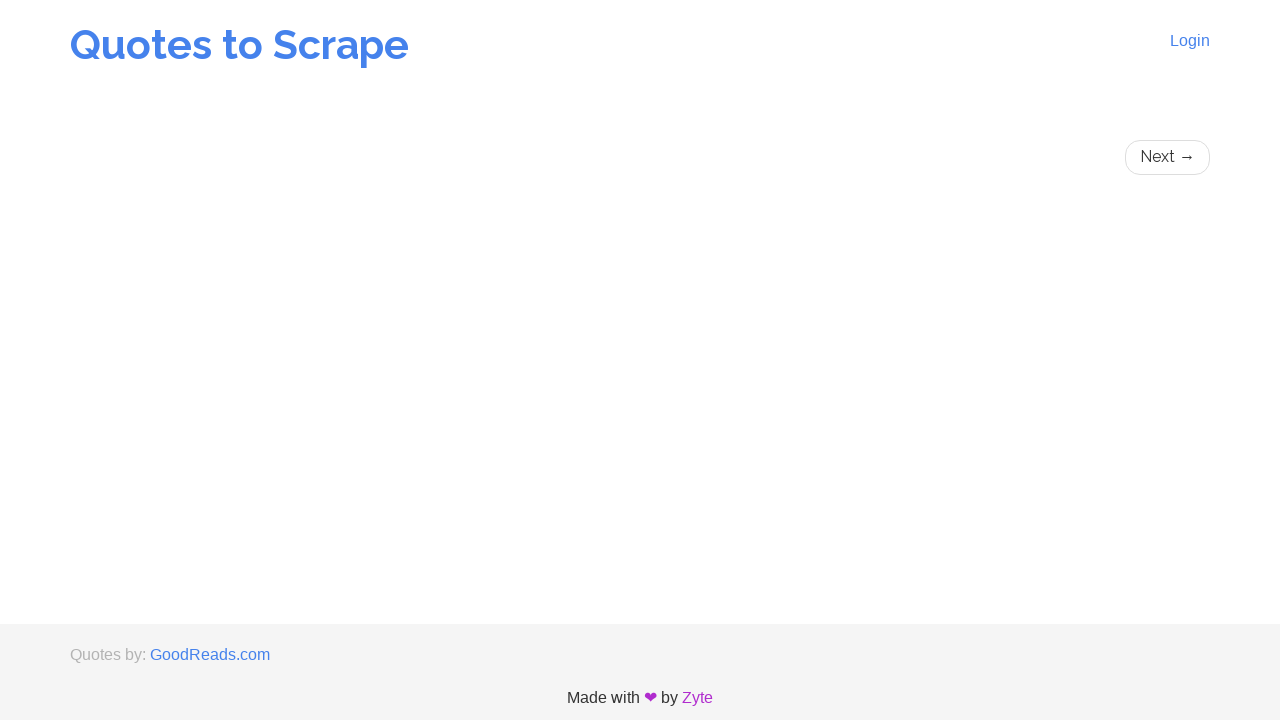

Quote elements became visible on the page
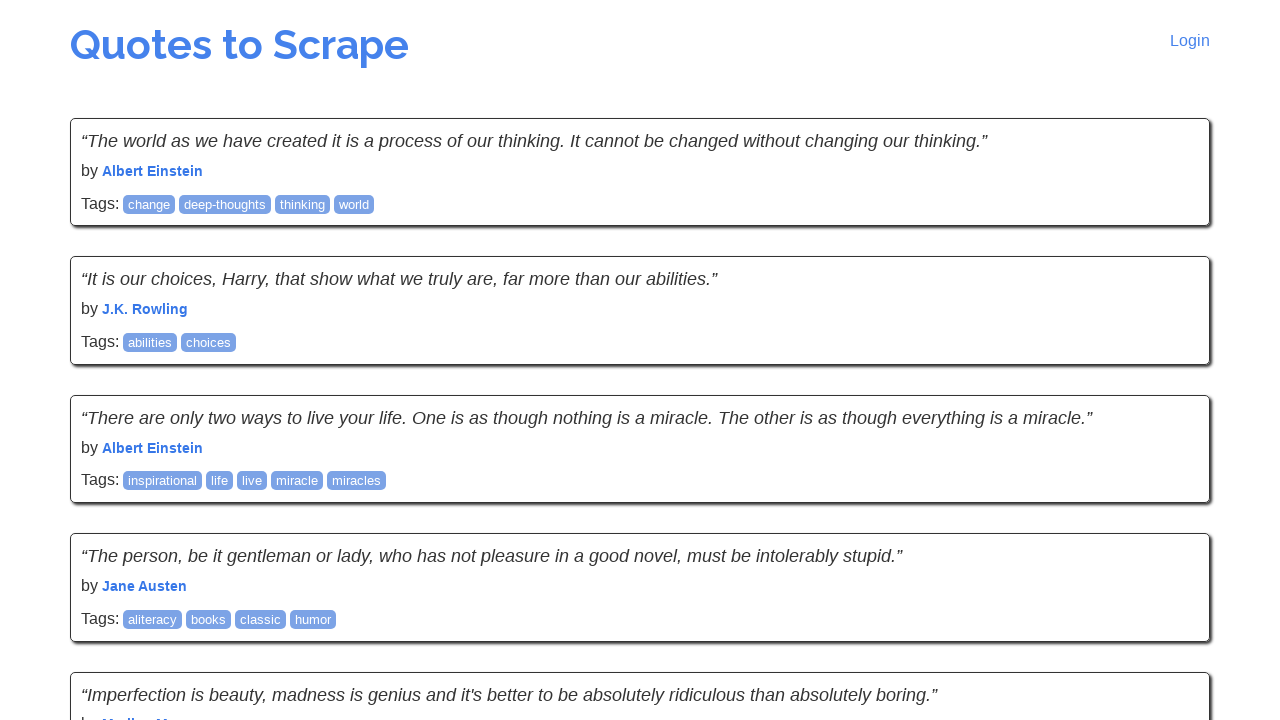

Retrieved 10 quote elements from the page
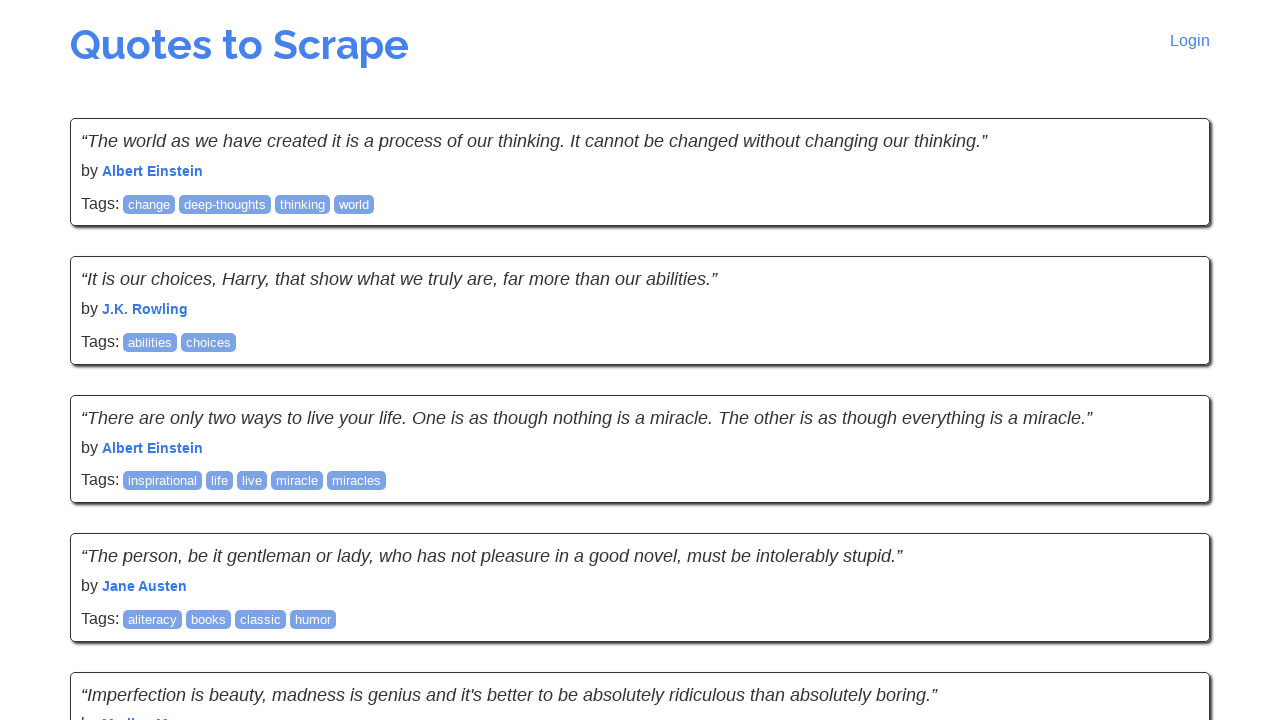

Verified quote text element exists
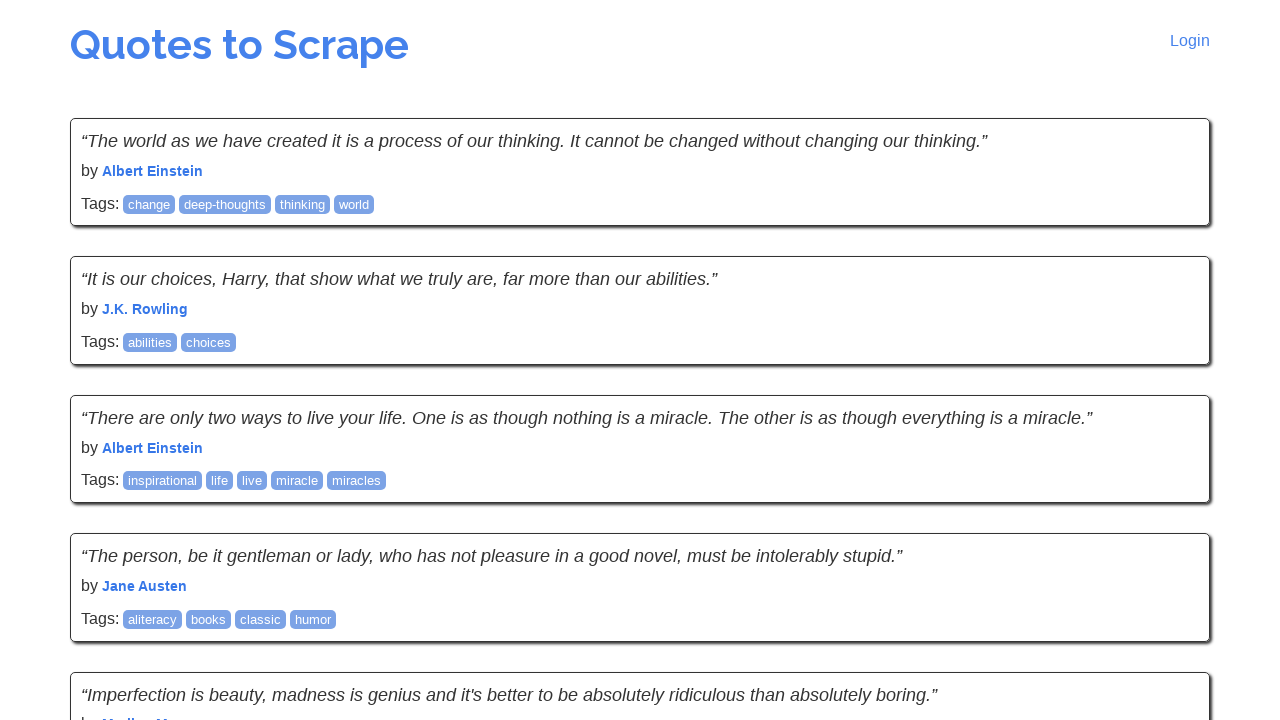

Verified quote author element exists
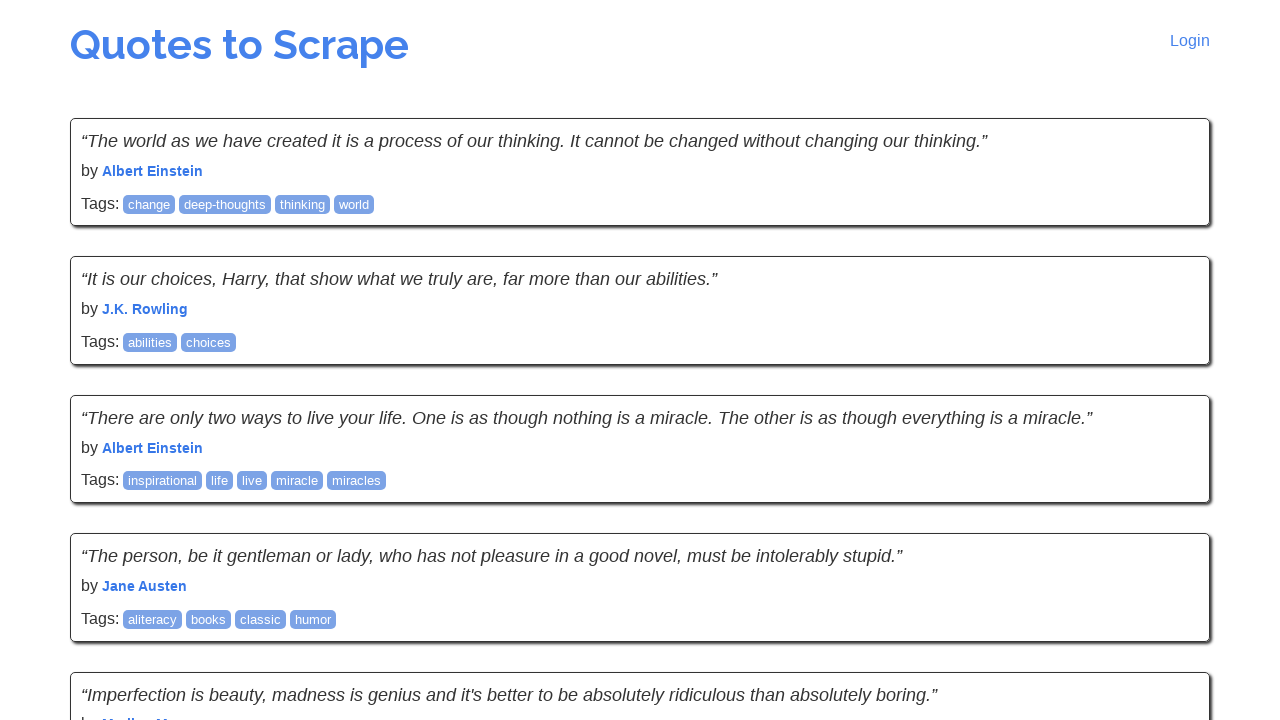

Verified quote tag elements exist
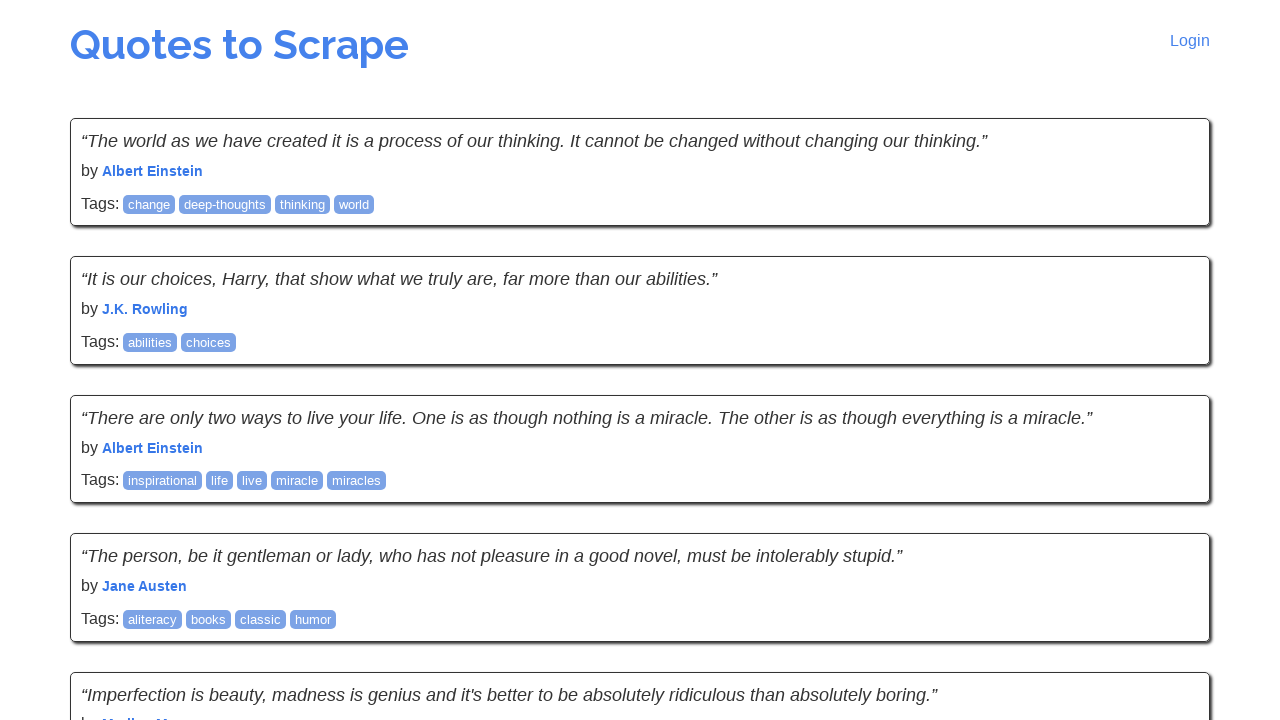

Verified quote text element exists
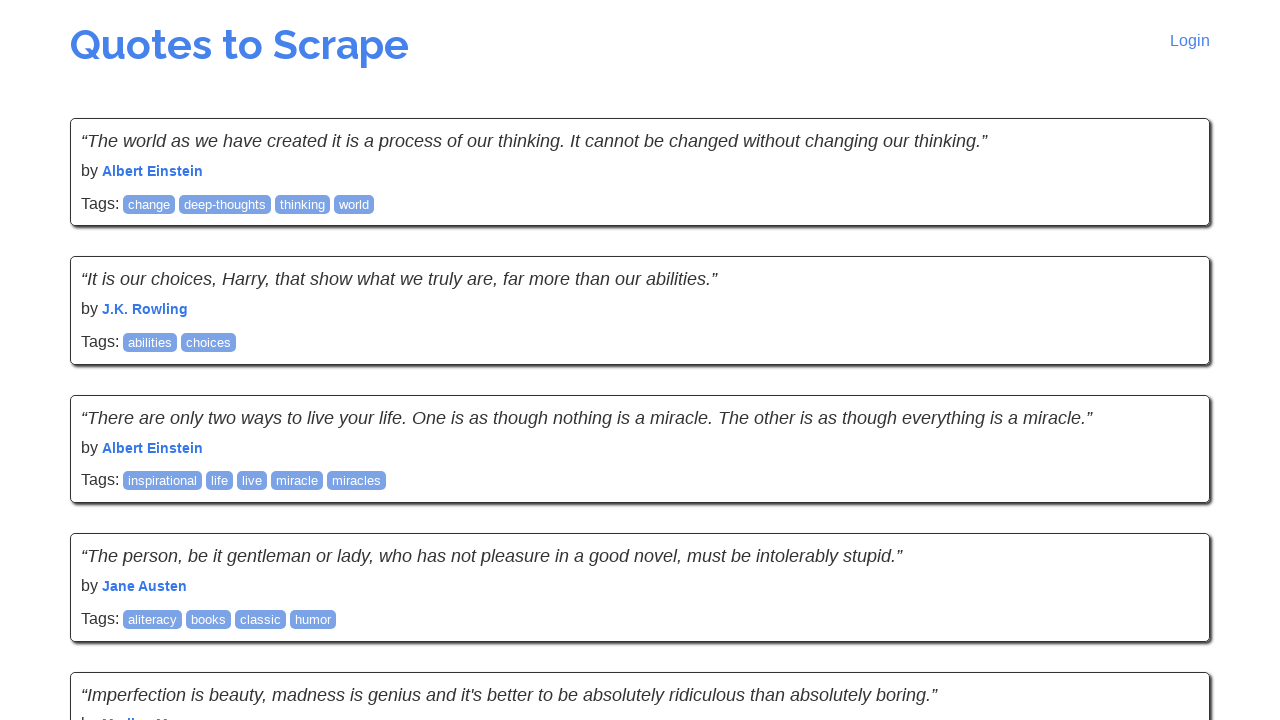

Verified quote author element exists
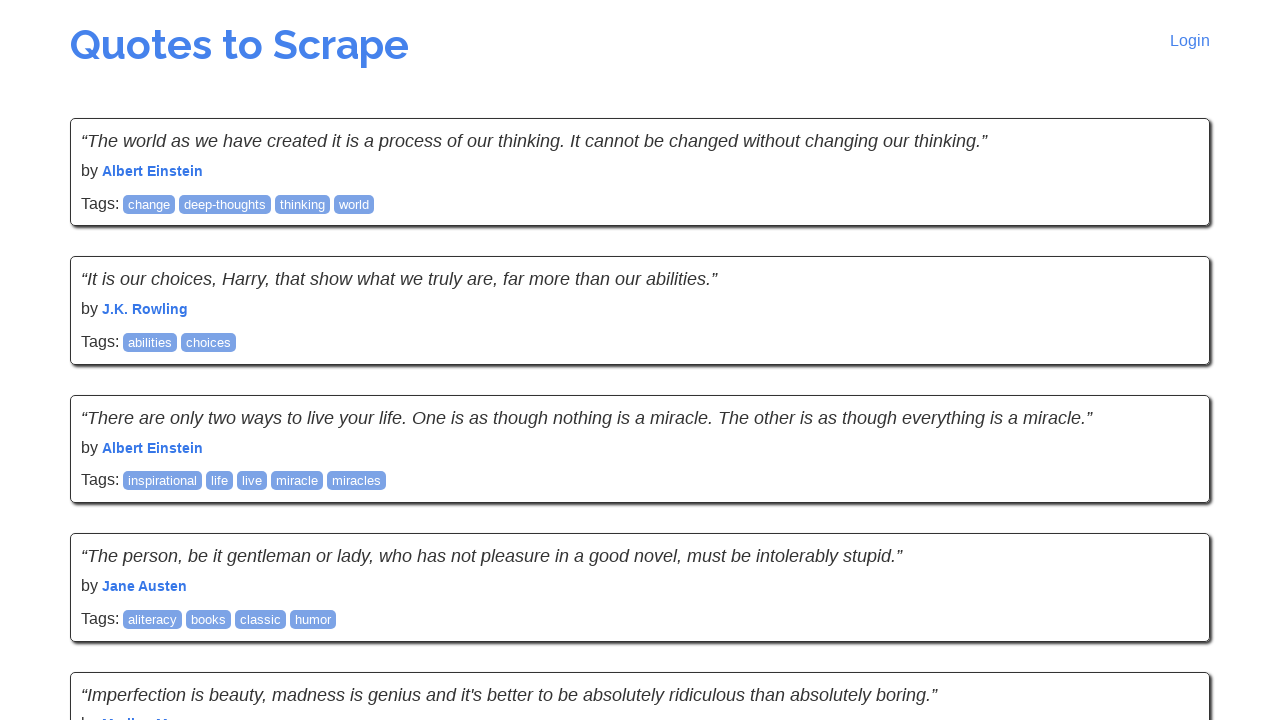

Verified quote tag elements exist
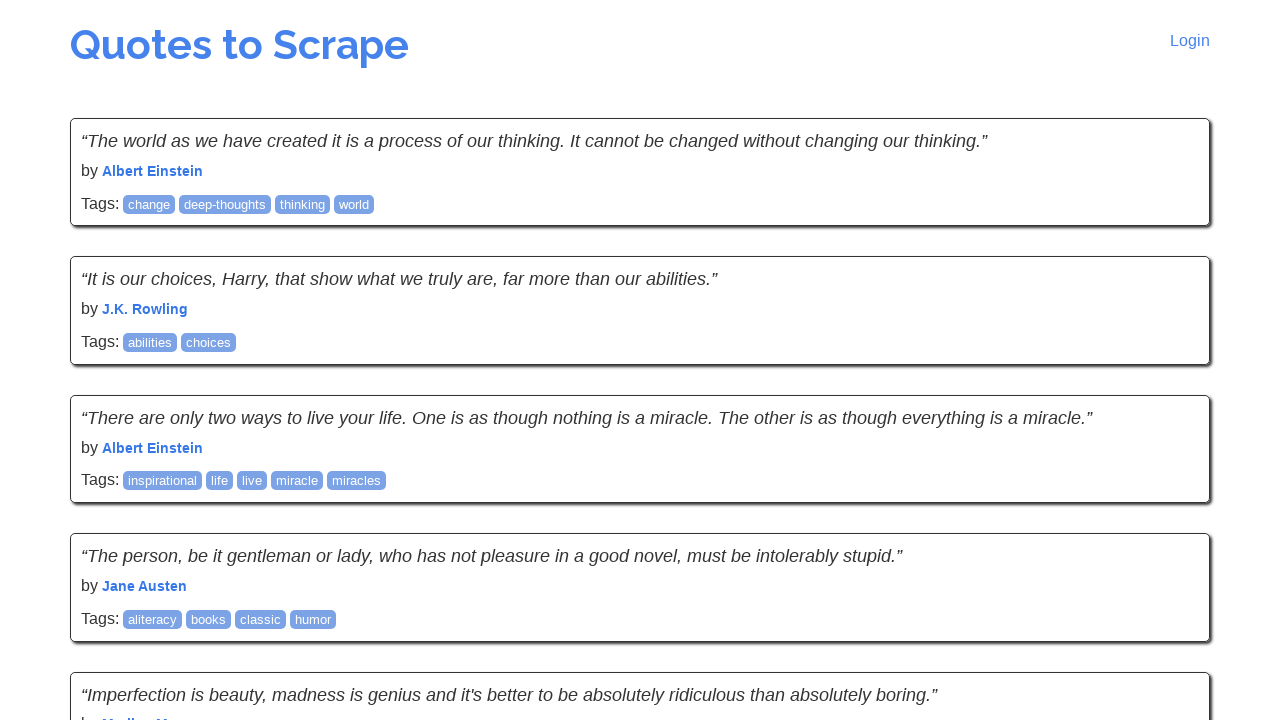

Verified quote text element exists
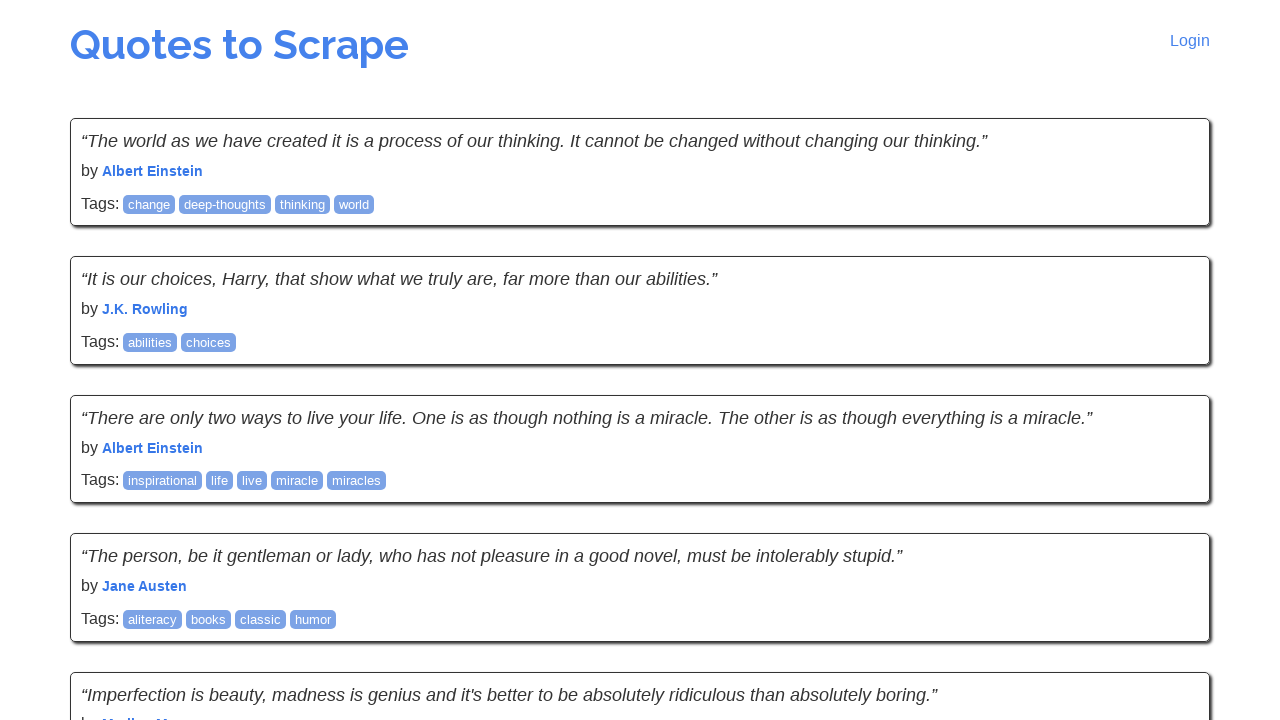

Verified quote author element exists
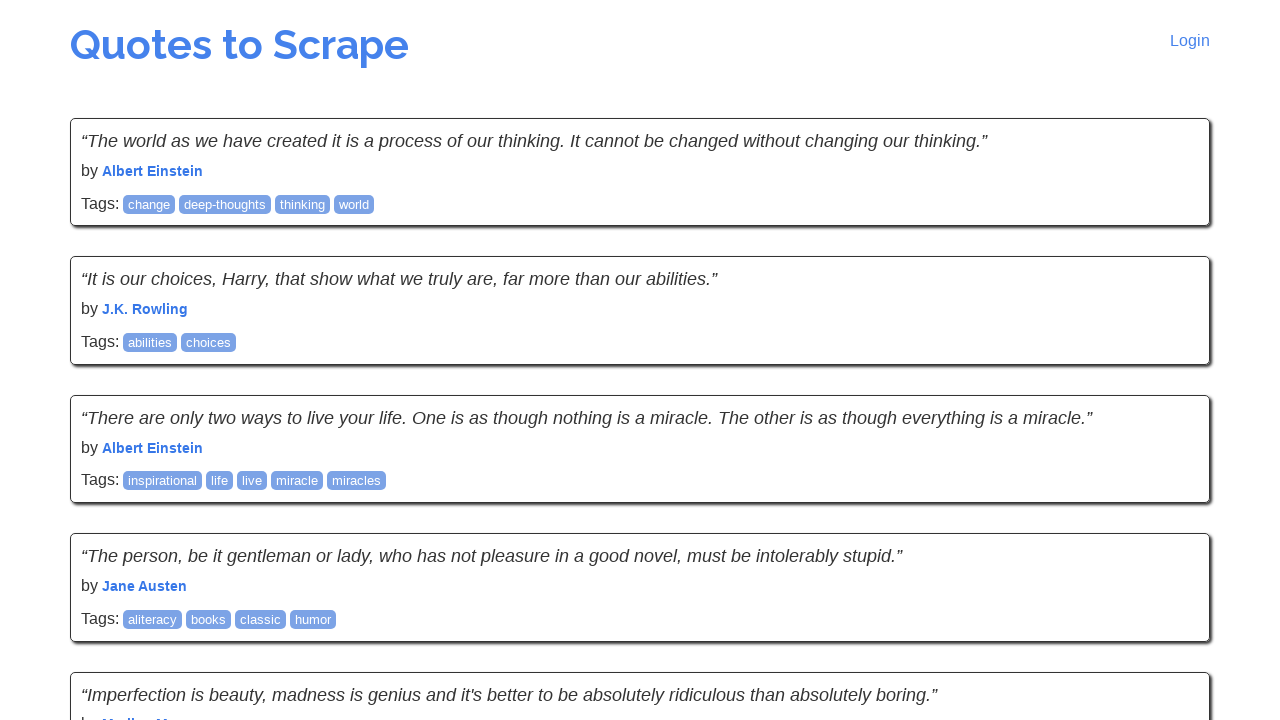

Verified quote tag elements exist
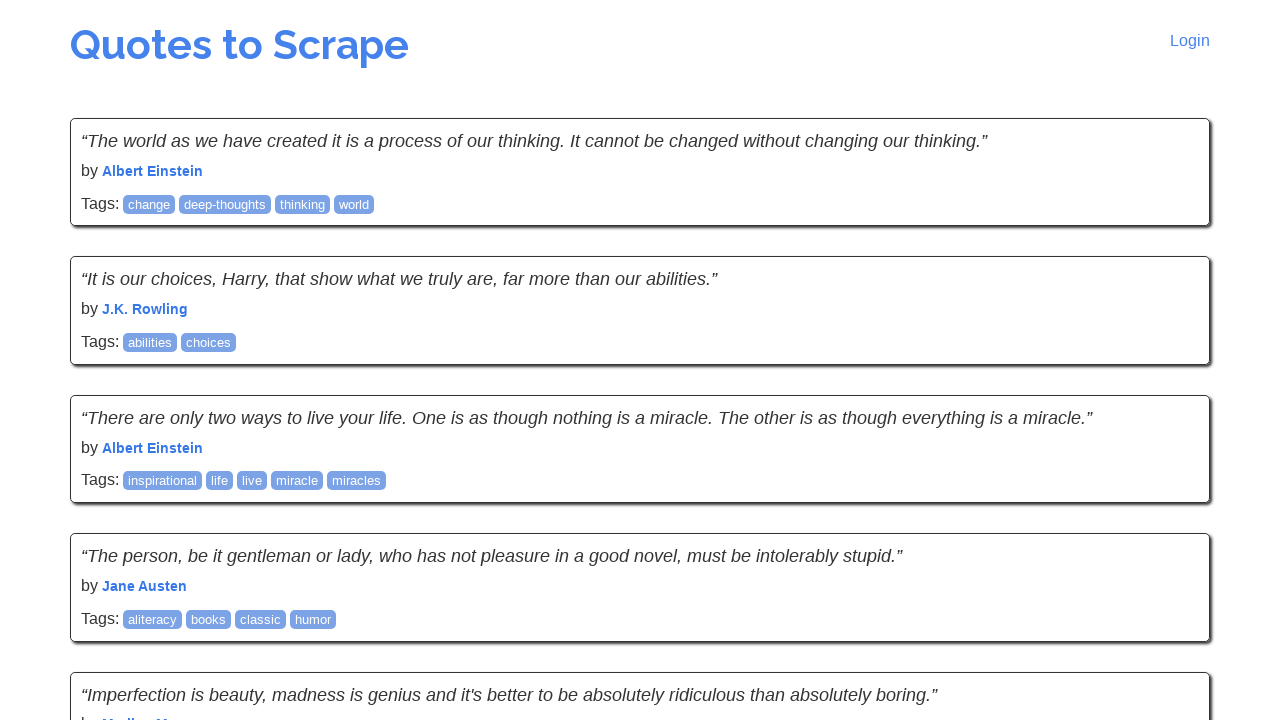

Verified quote text element exists
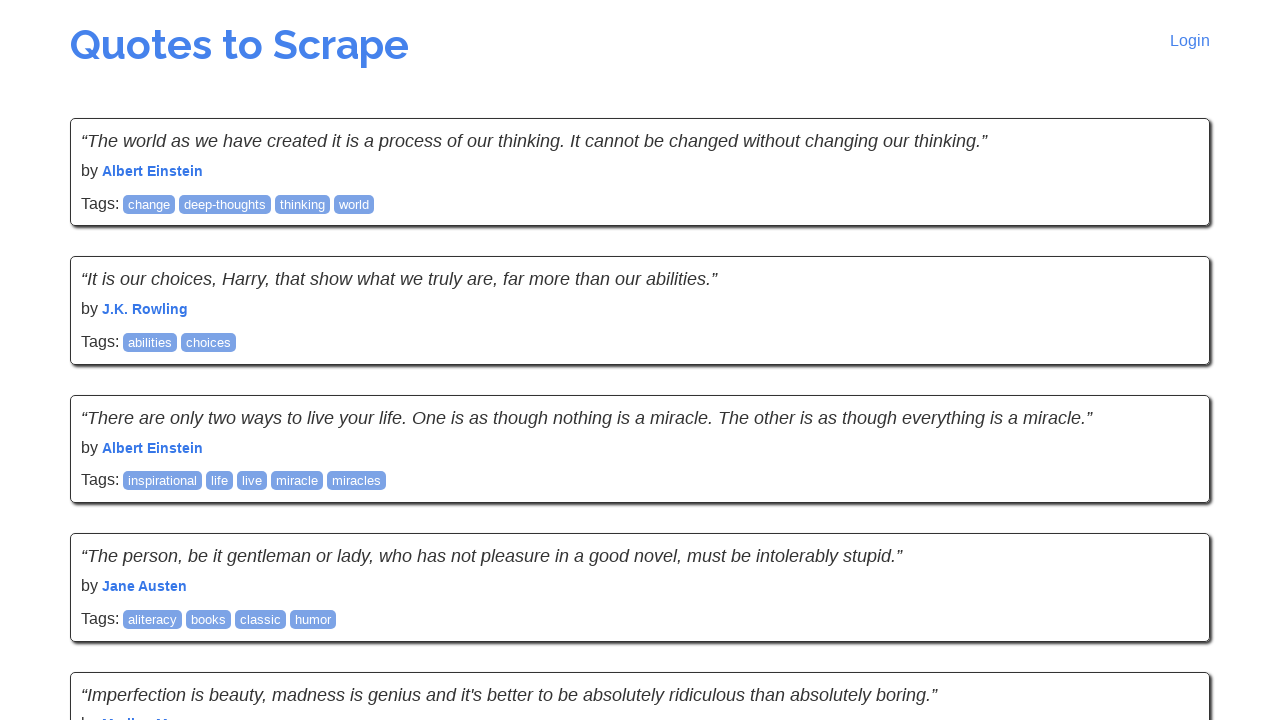

Verified quote author element exists
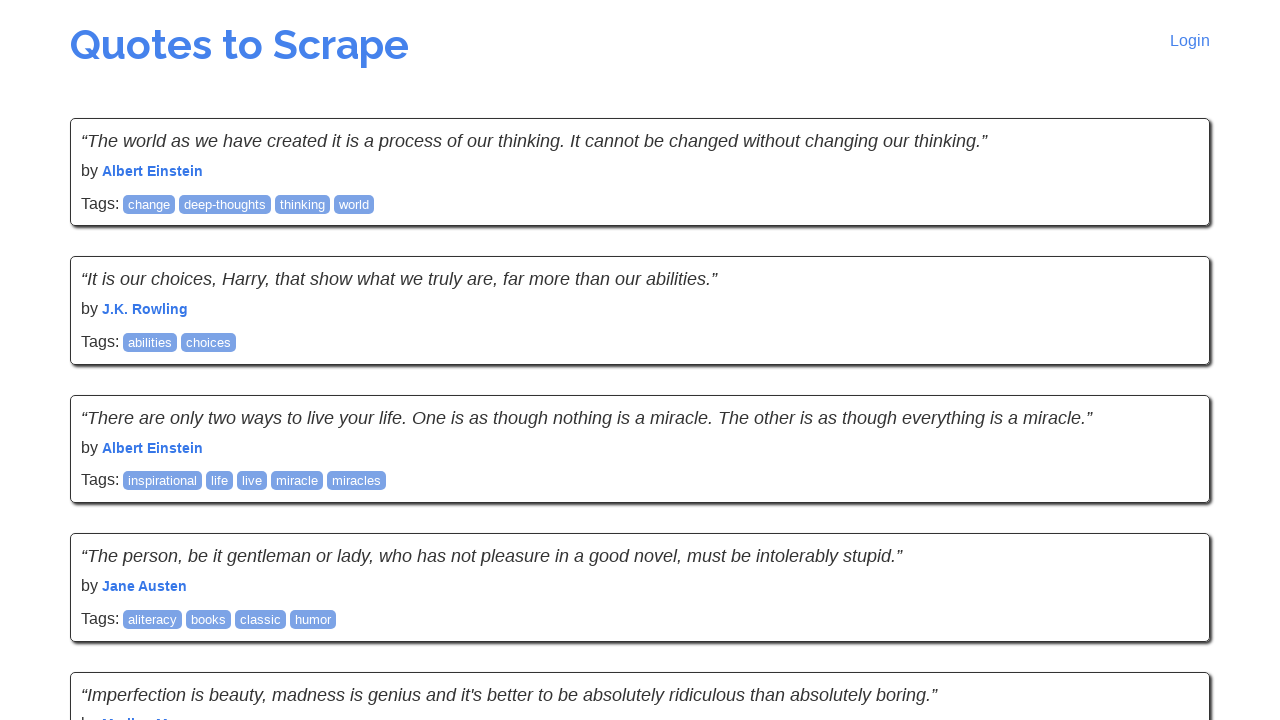

Verified quote tag elements exist
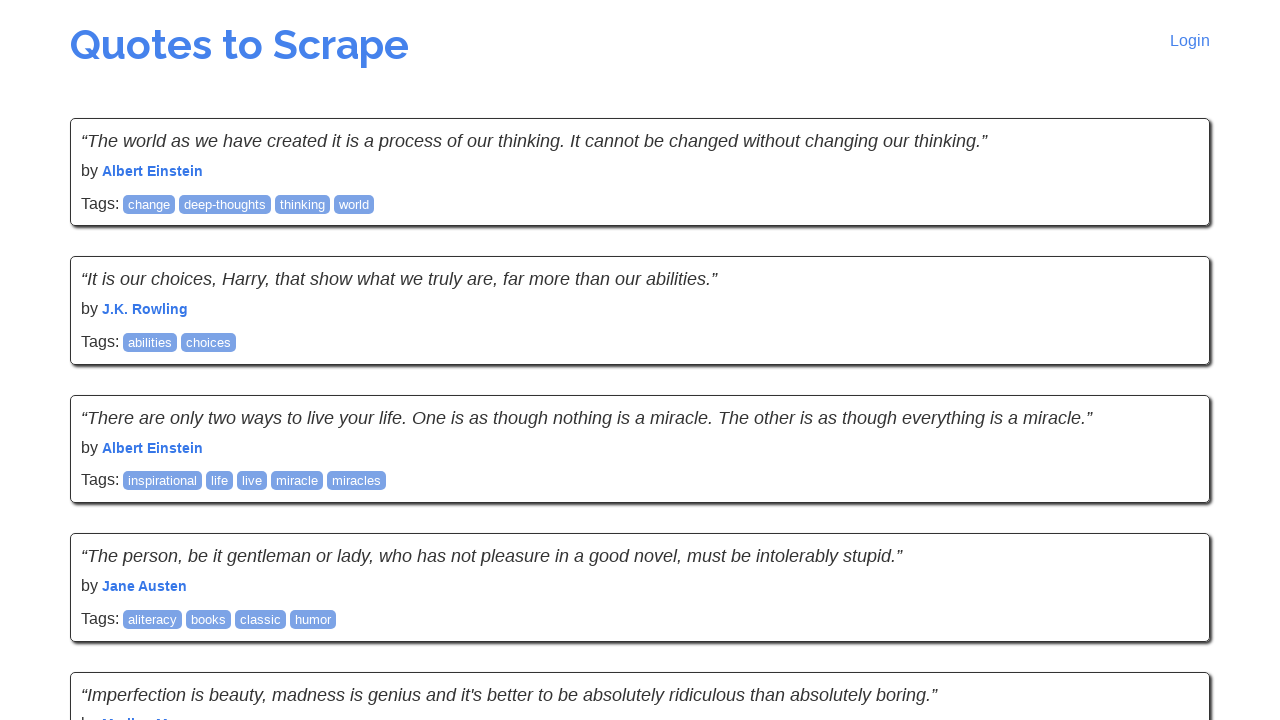

Verified quote text element exists
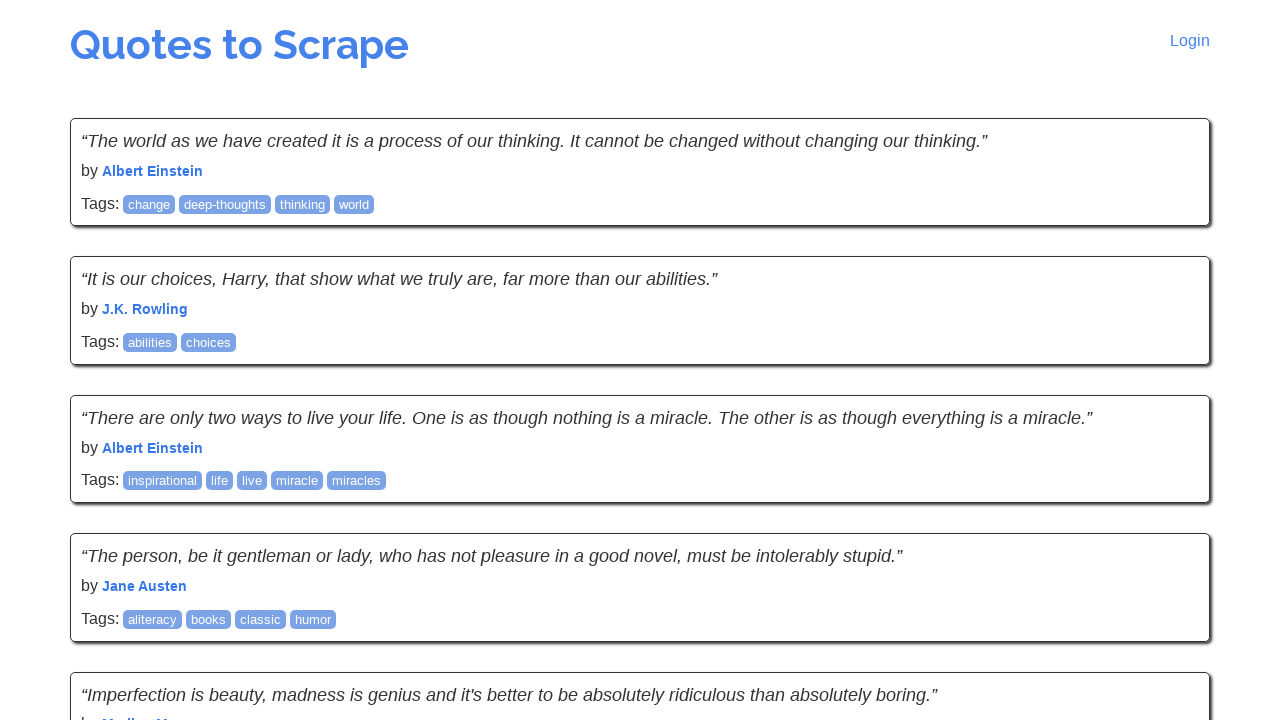

Verified quote author element exists
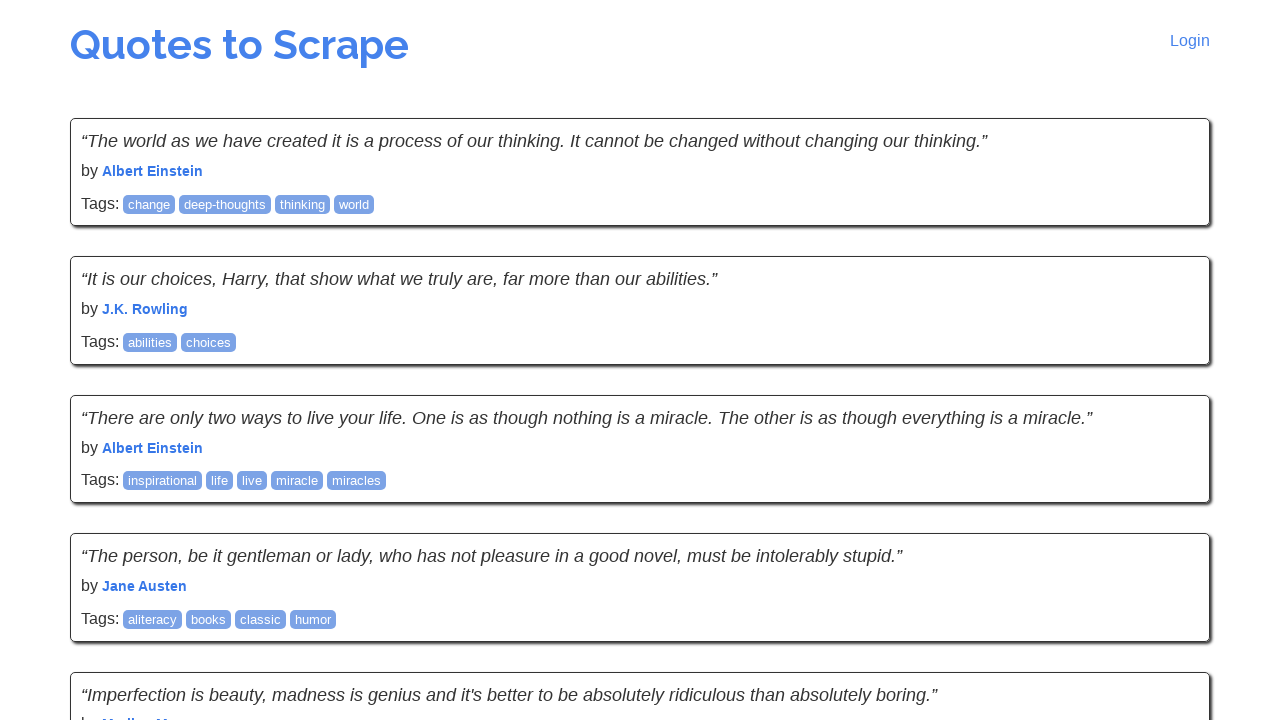

Verified quote tag elements exist
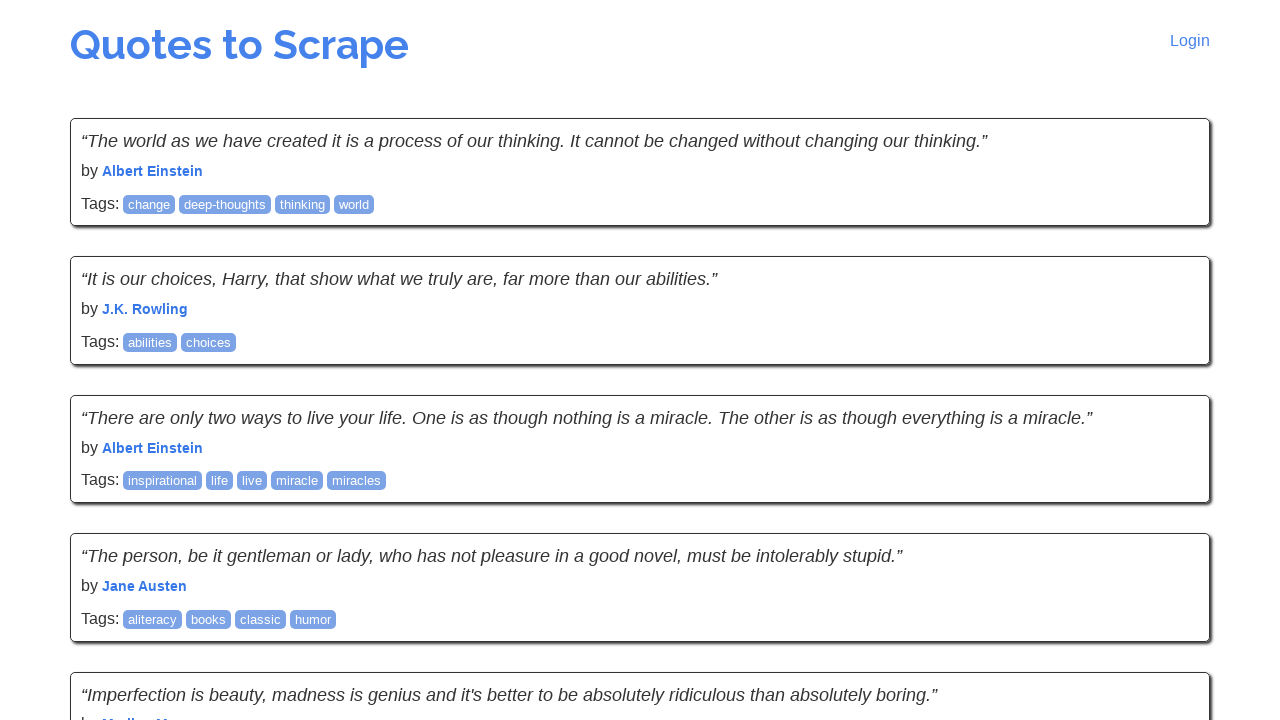

Verified quote text element exists
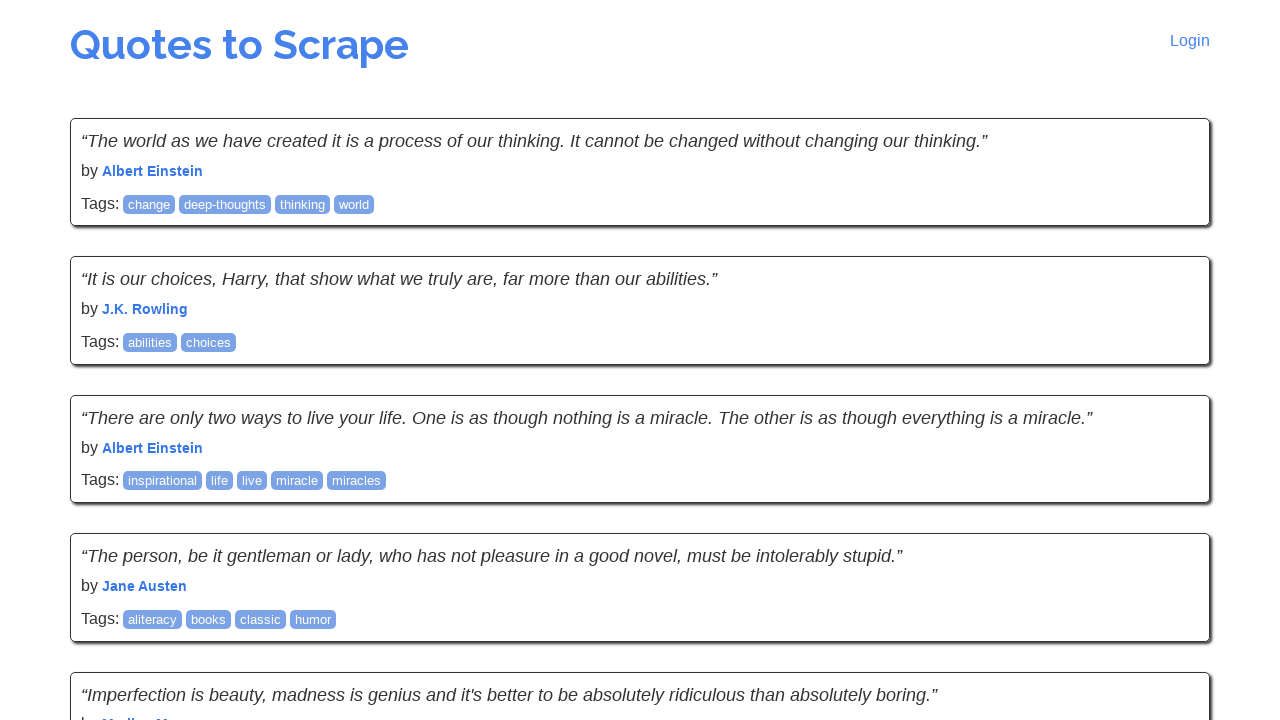

Verified quote author element exists
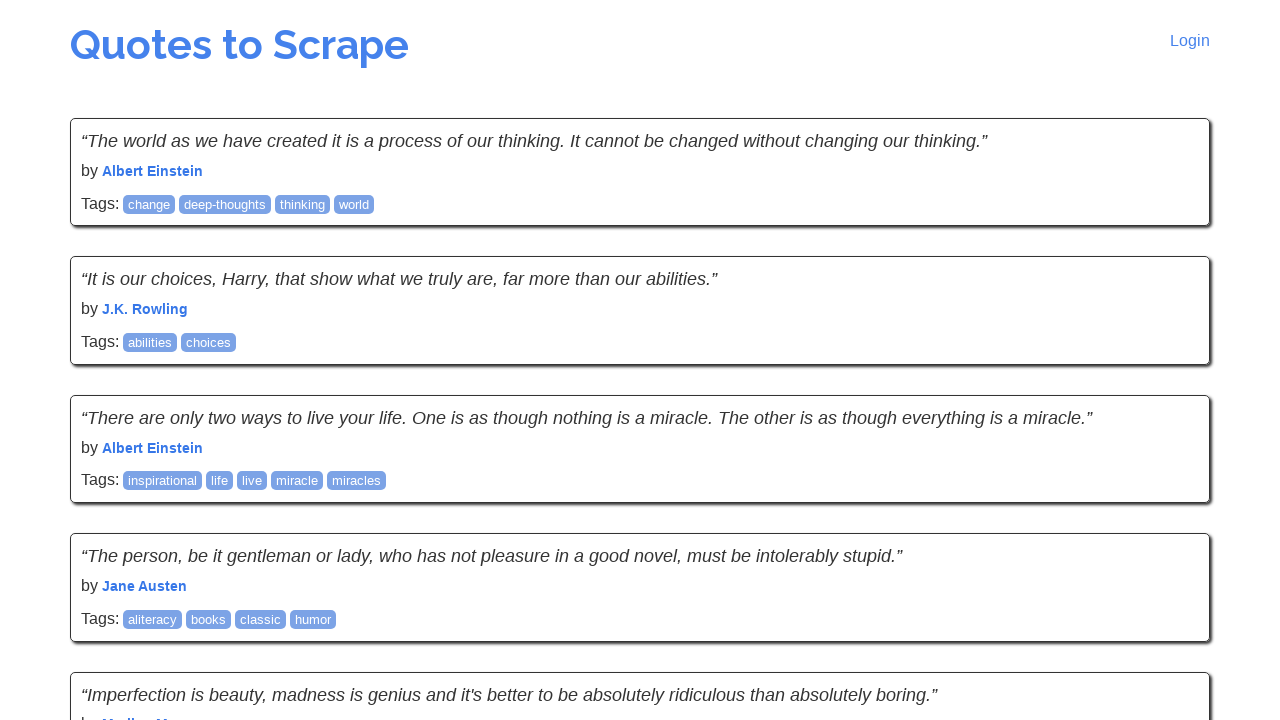

Verified quote tag elements exist
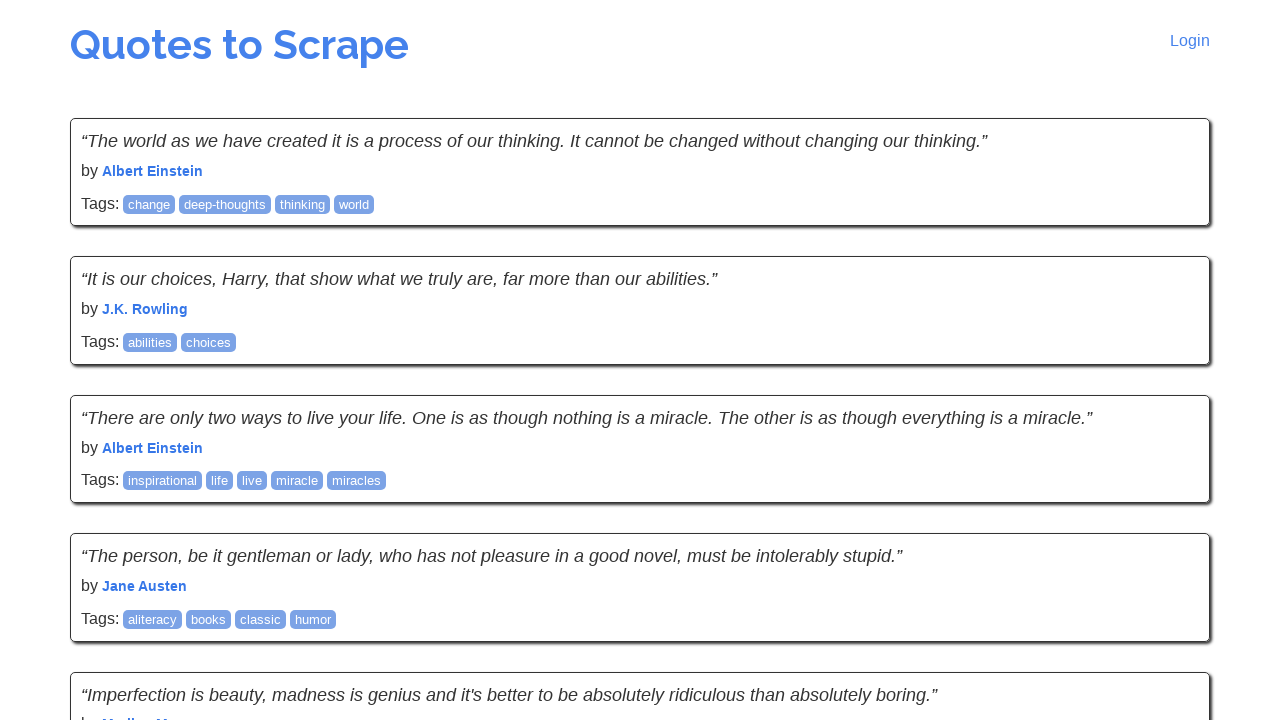

Verified quote text element exists
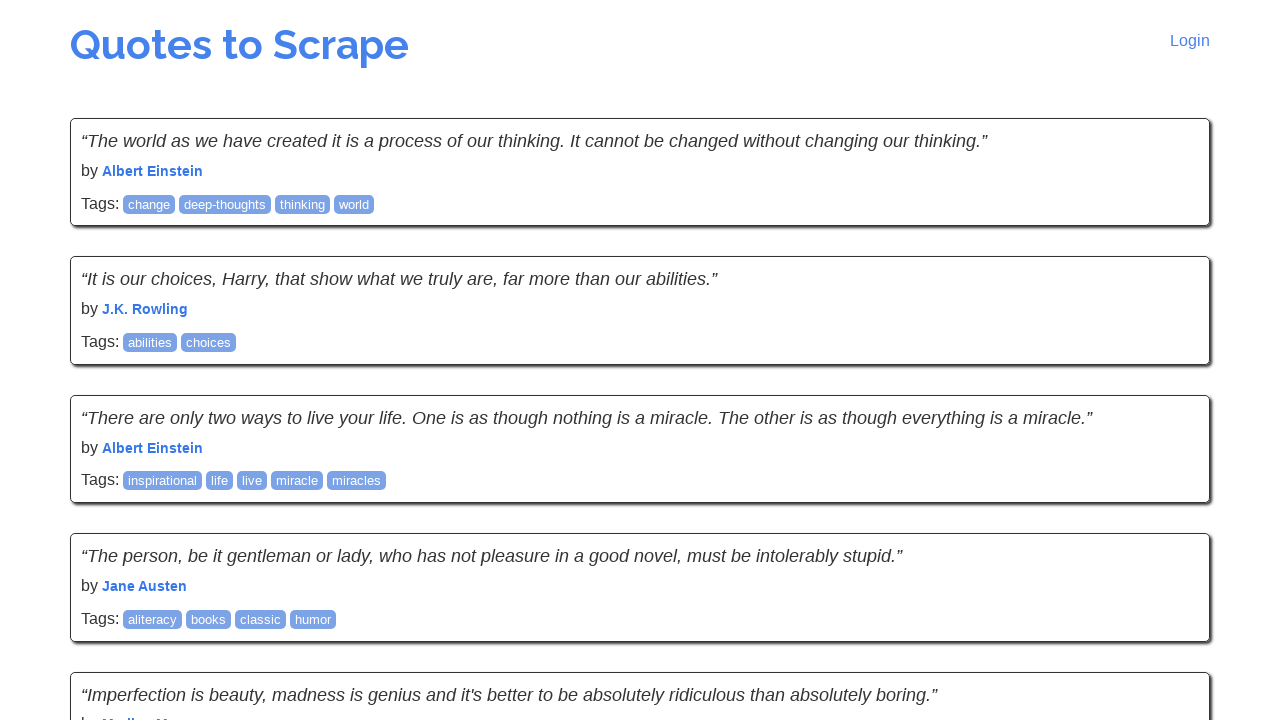

Verified quote author element exists
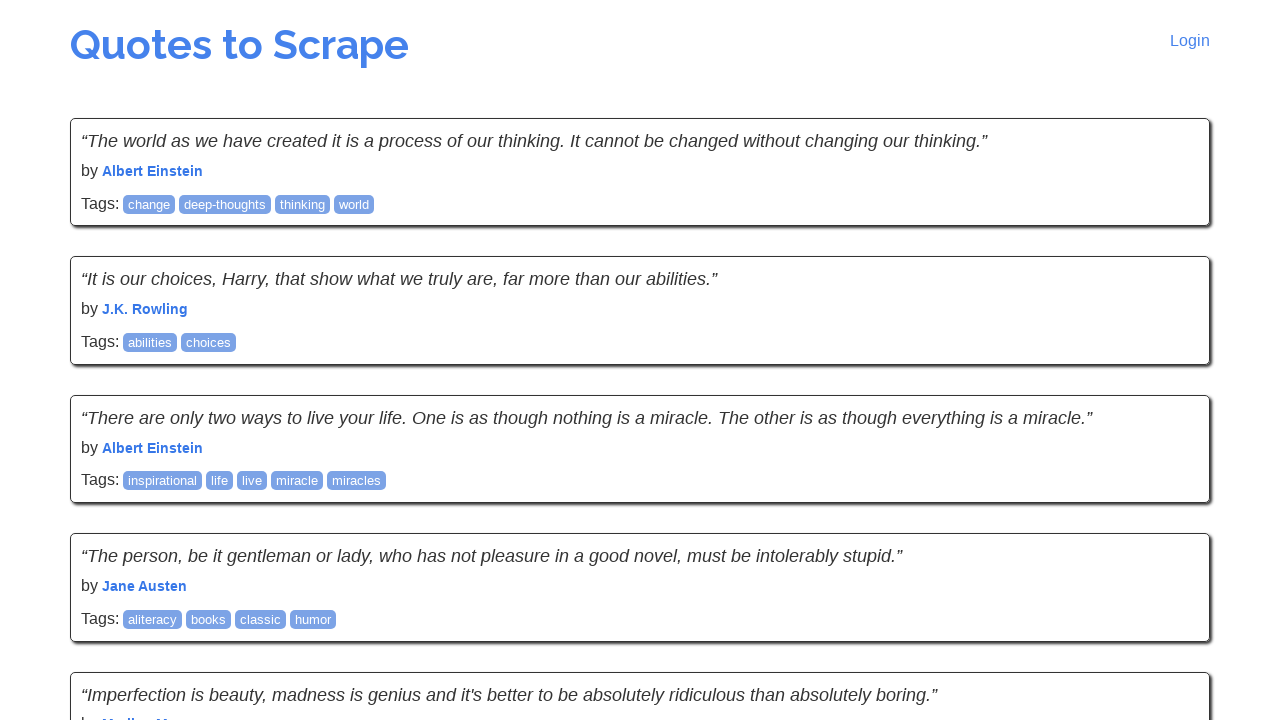

Verified quote tag elements exist
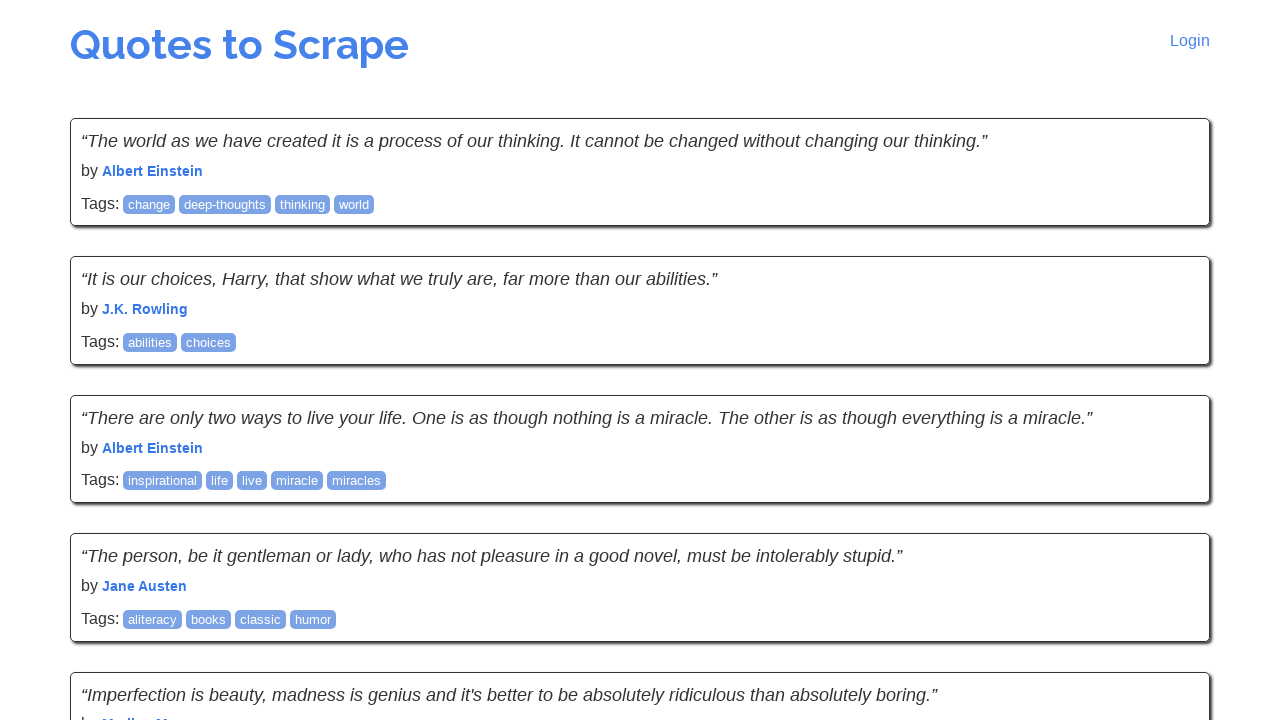

Verified quote text element exists
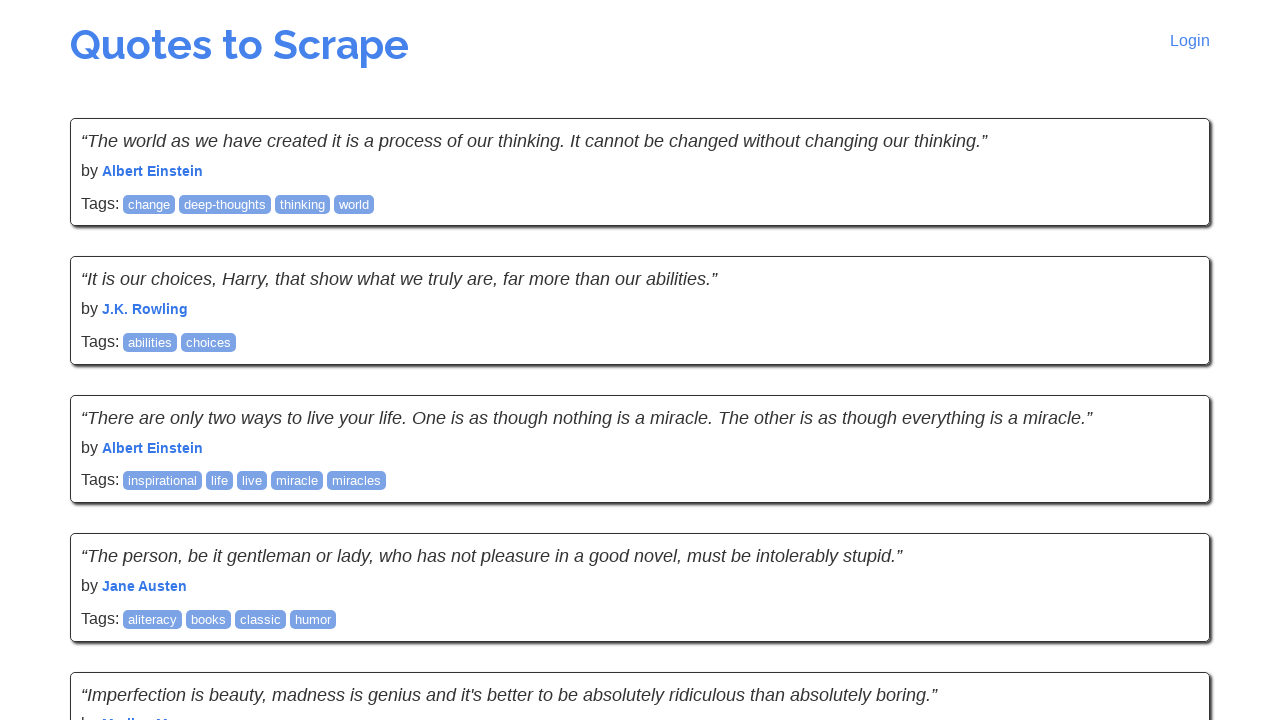

Verified quote author element exists
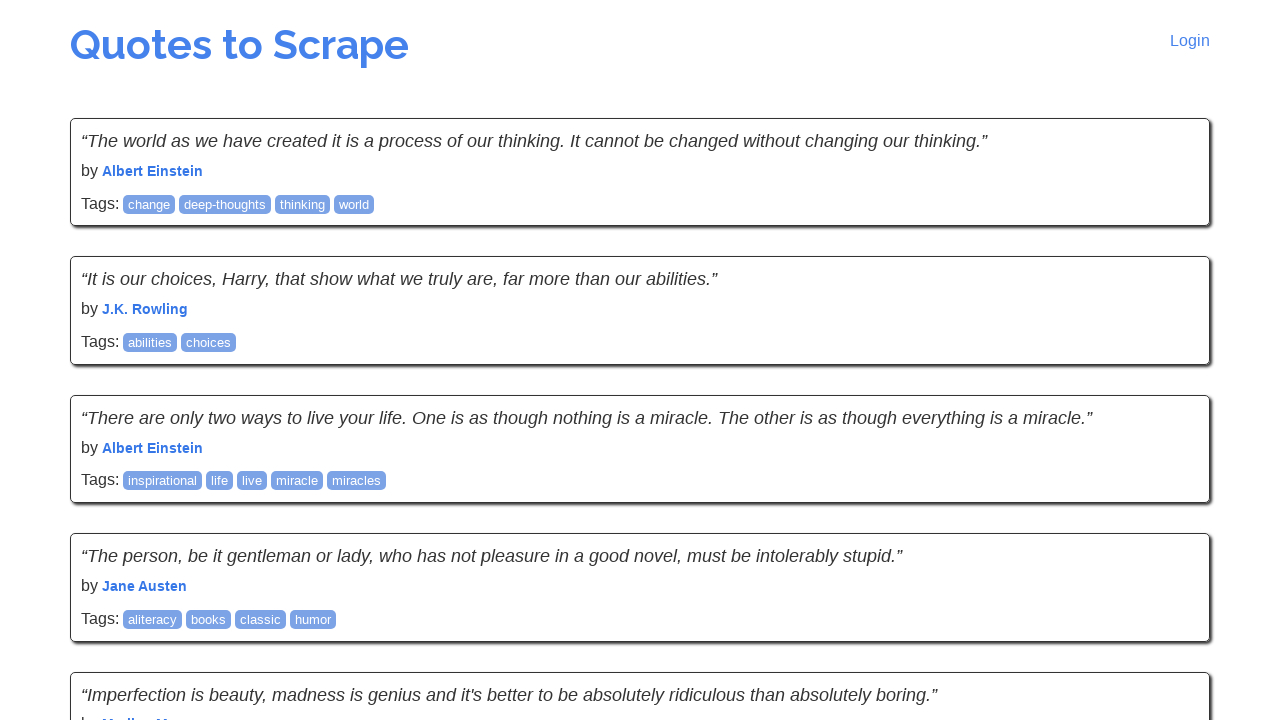

Verified quote tag elements exist
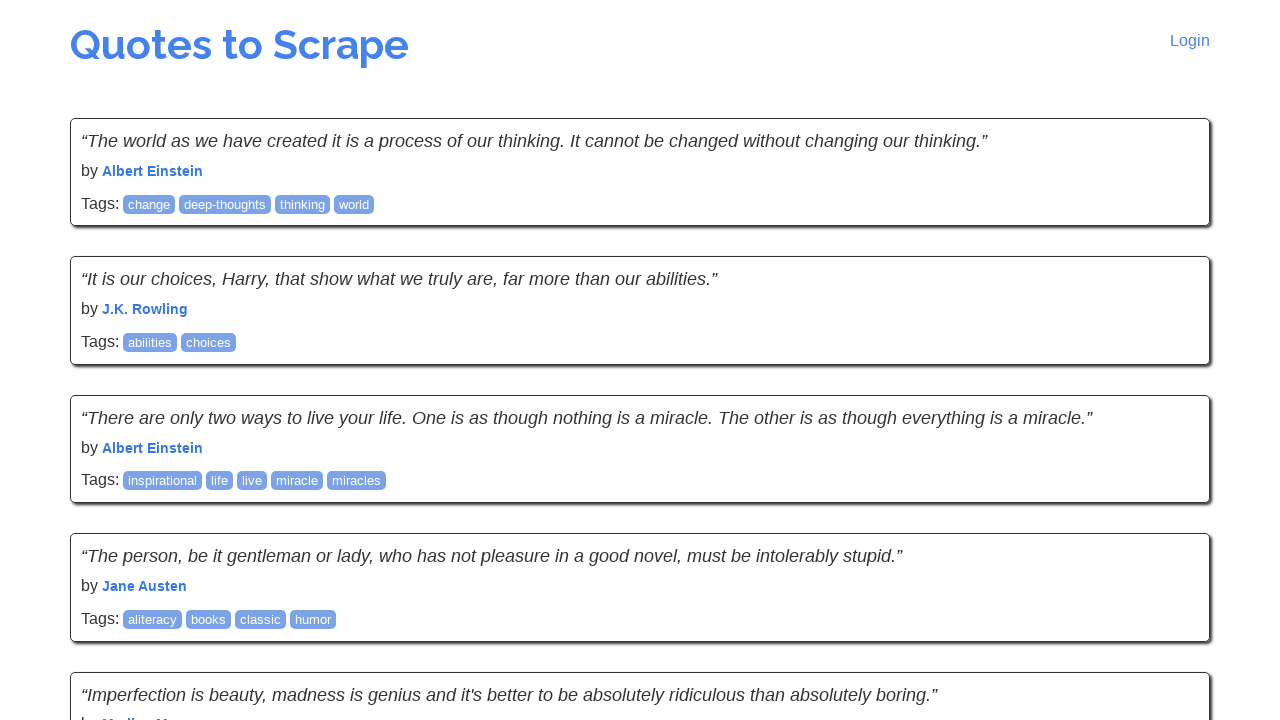

Verified quote text element exists
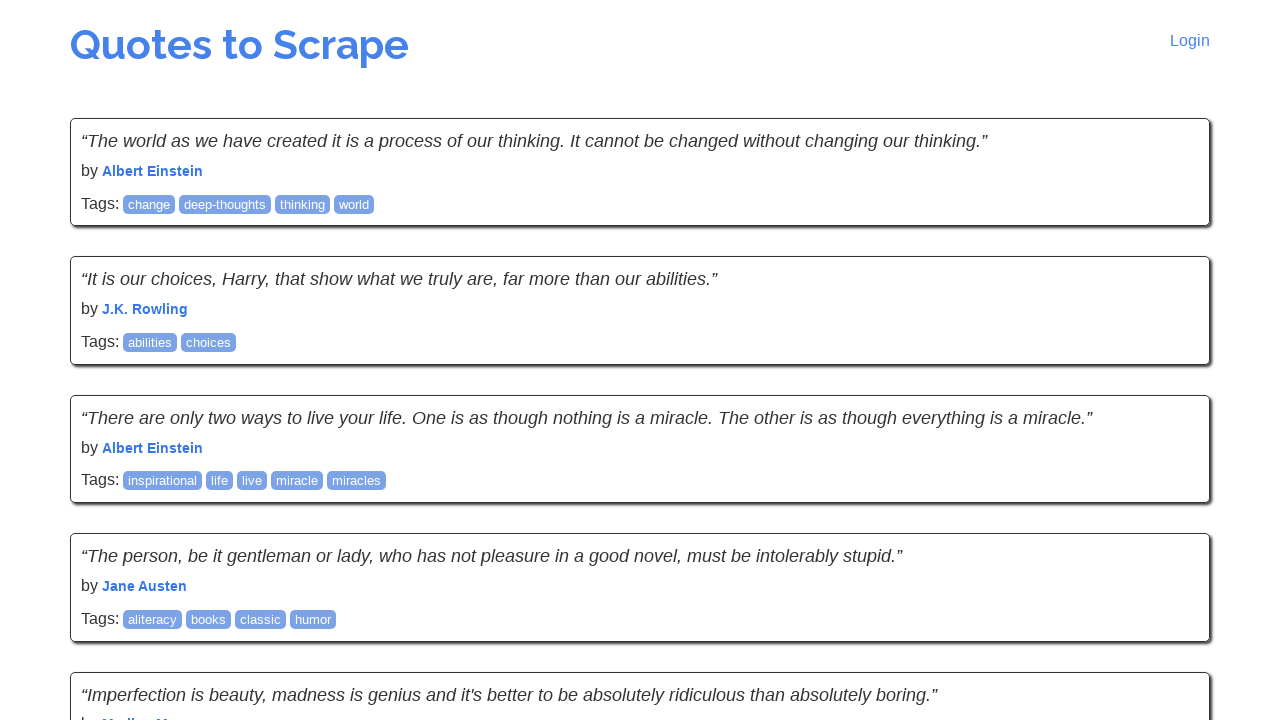

Verified quote author element exists
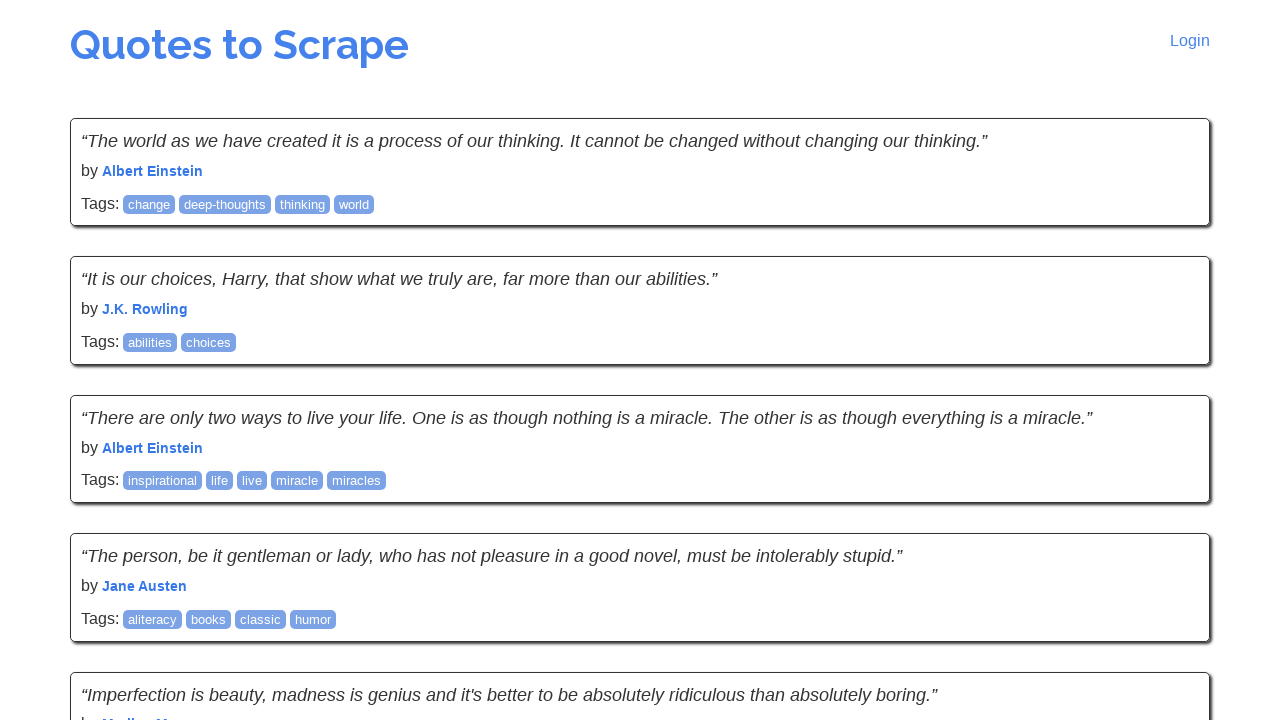

Verified quote tag elements exist
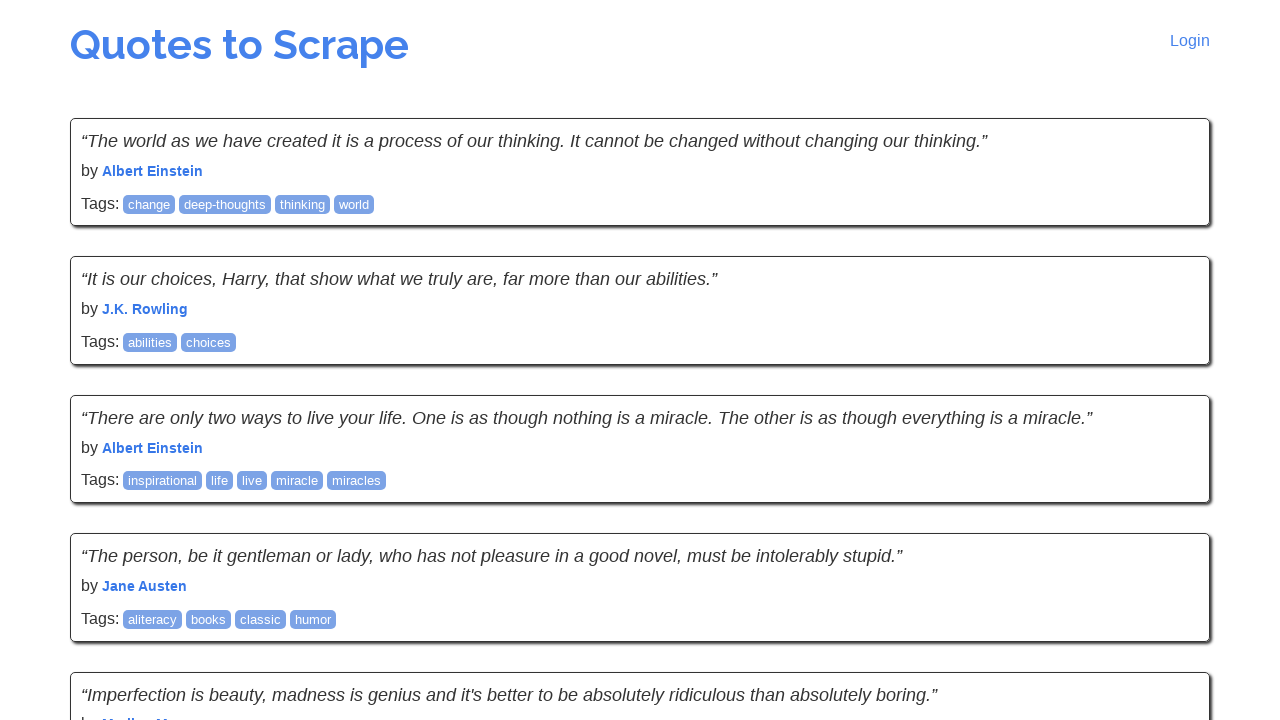

Verified quote text element exists
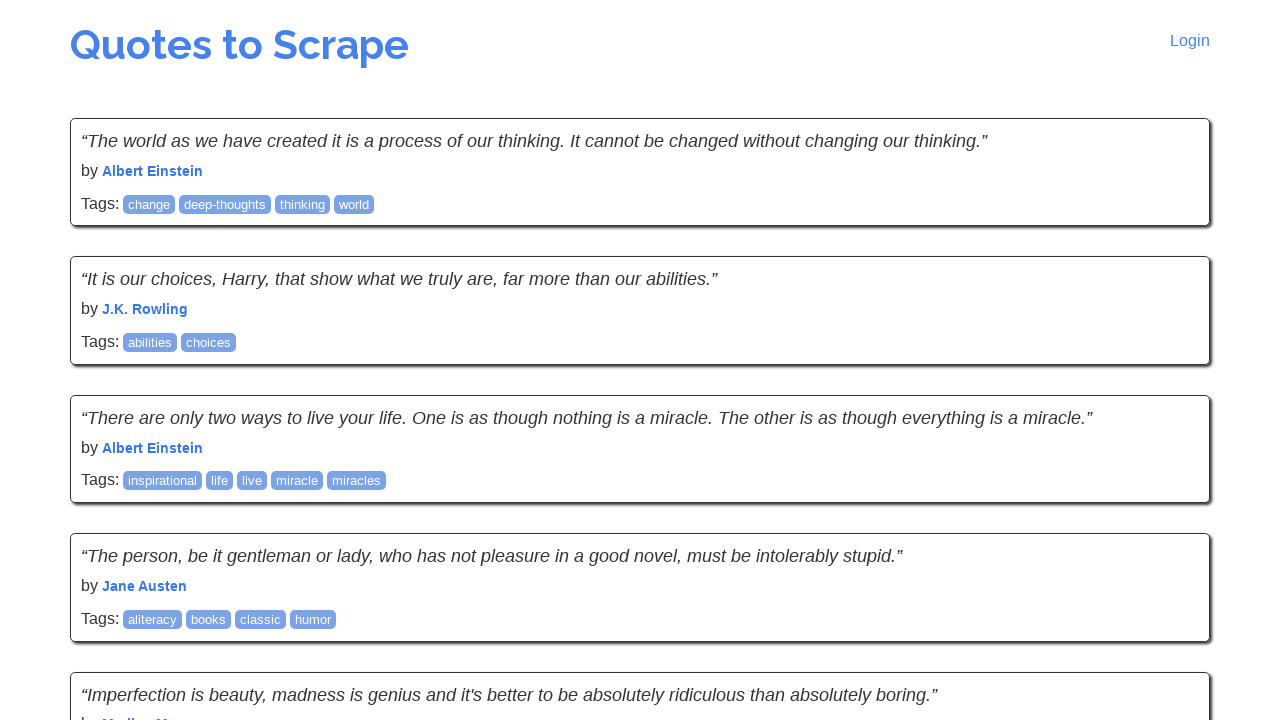

Verified quote author element exists
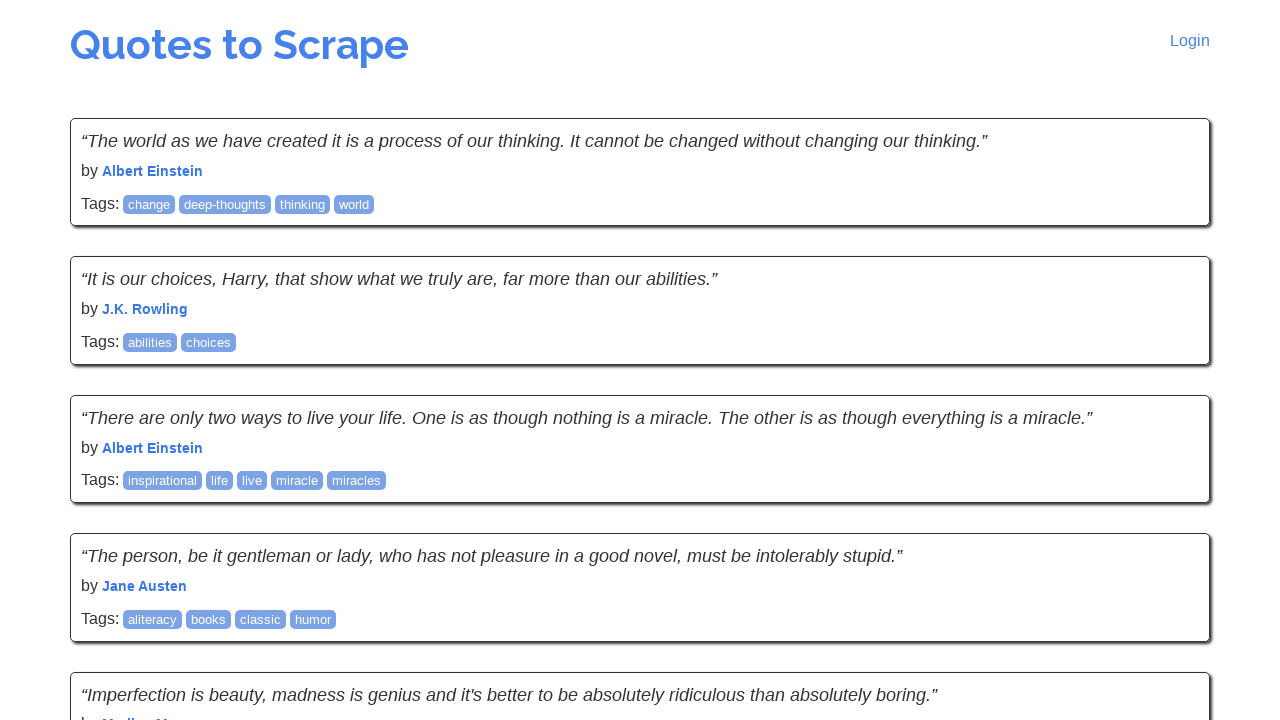

Verified quote tag elements exist
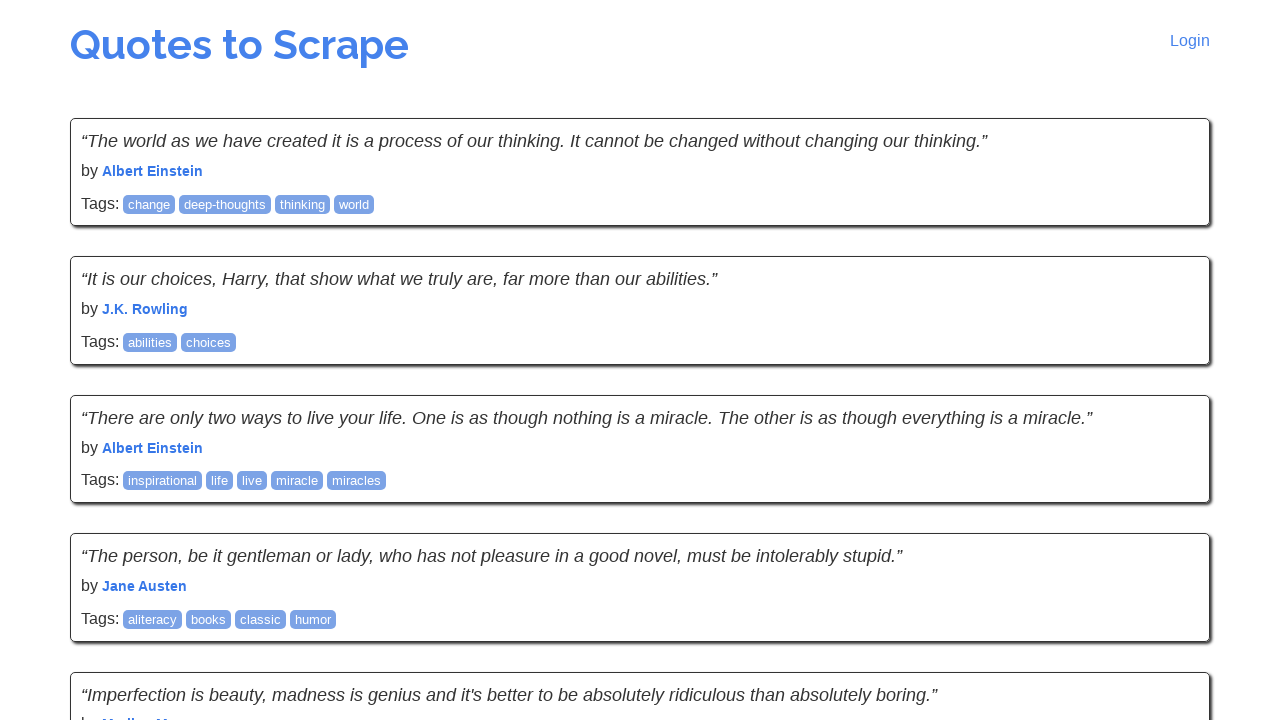

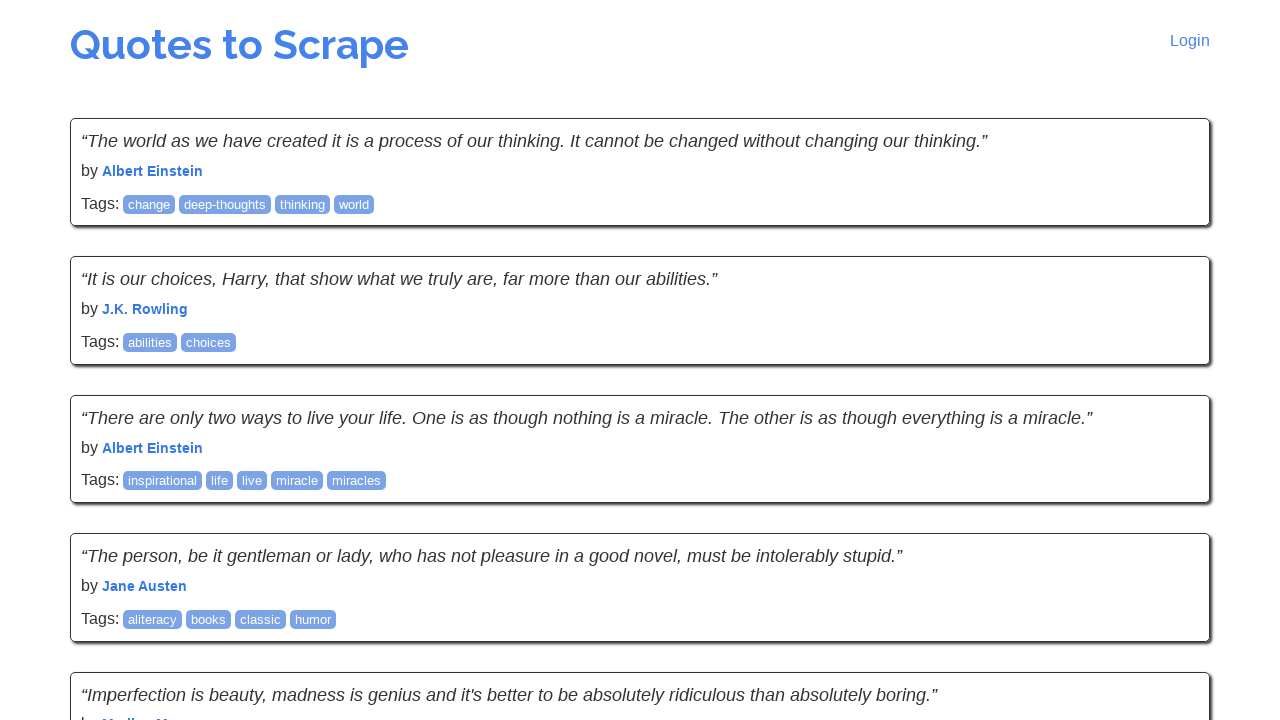